Navigates to the Python downloads page and clicks on a specific download link (17th list item) from the available Python releases.

Starting URL: https://www.python.org/downloads/

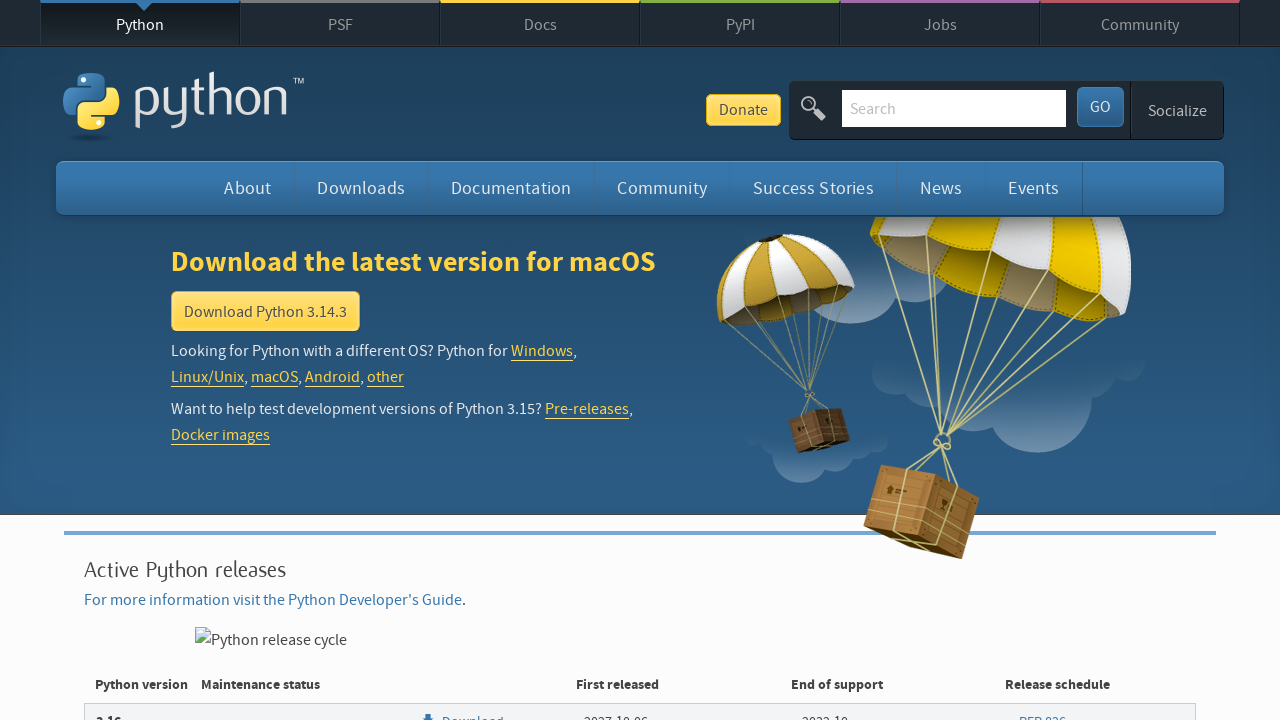

Waited for the 17th list item download link to be visible
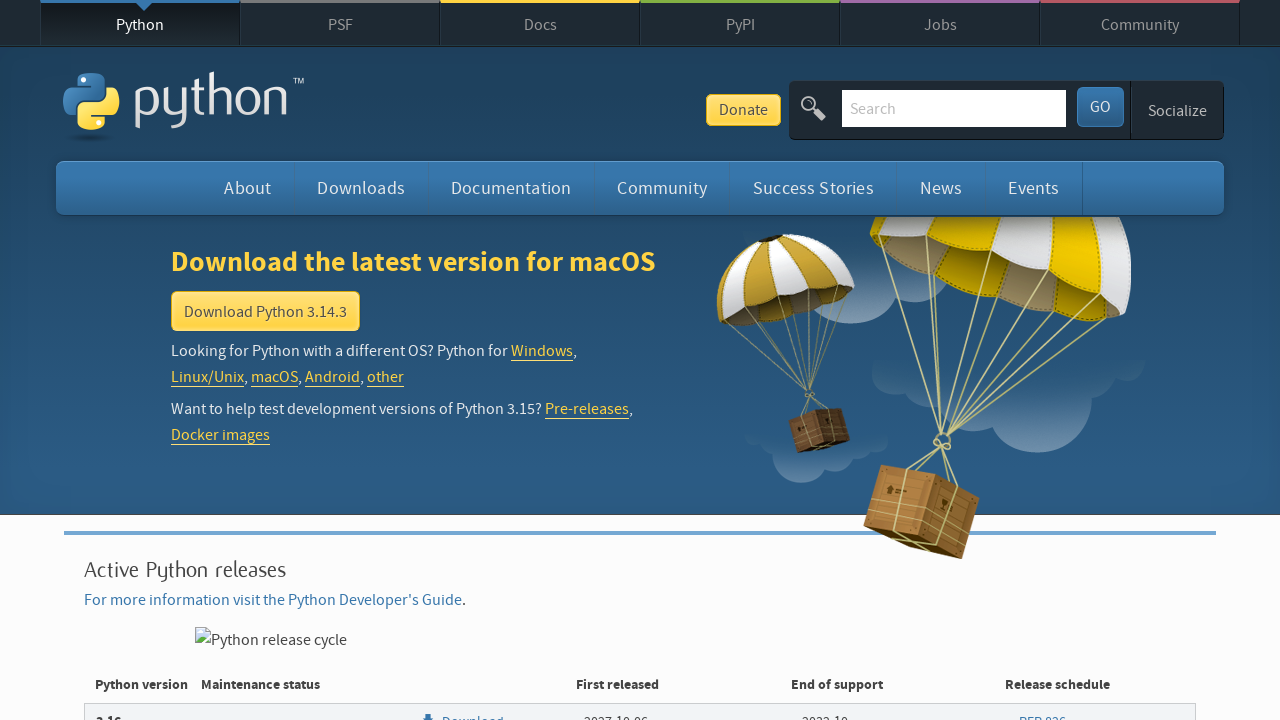

Clicked on the 17th Python release download link at (953, 360) on xpath=//li[17]//span[4]//a[1]
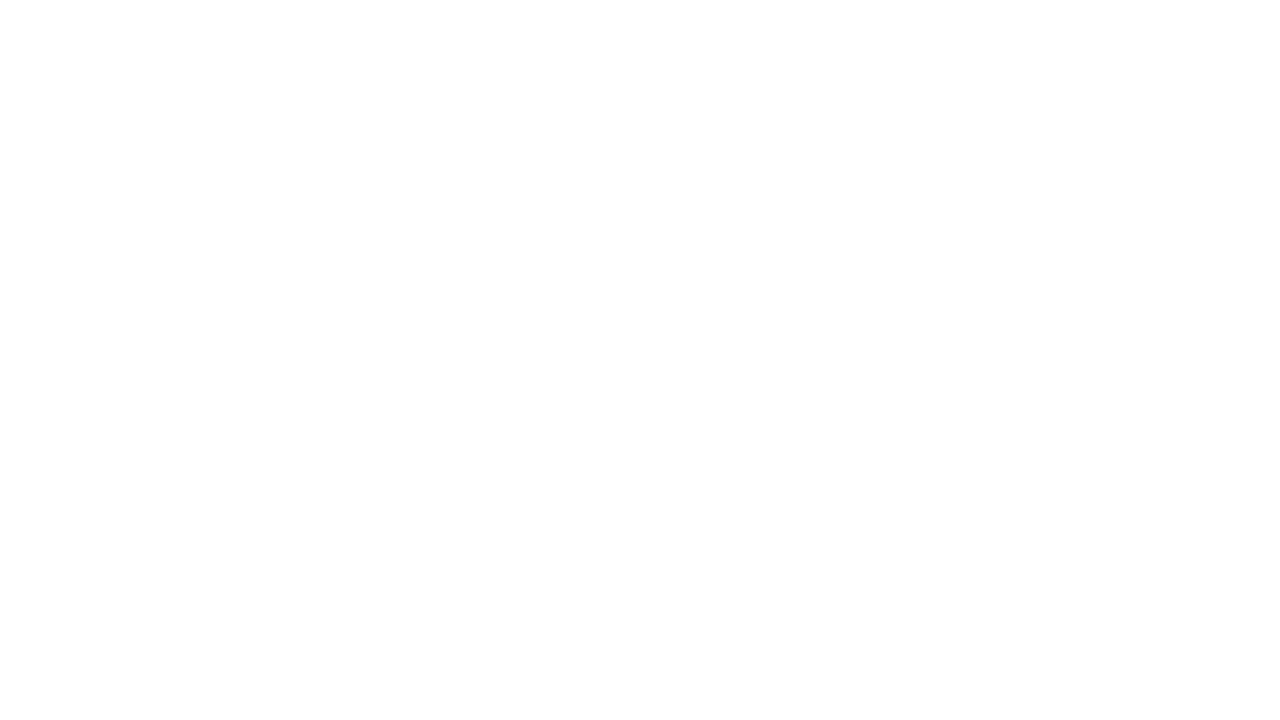

Waited 2 seconds for download/navigation to initiate
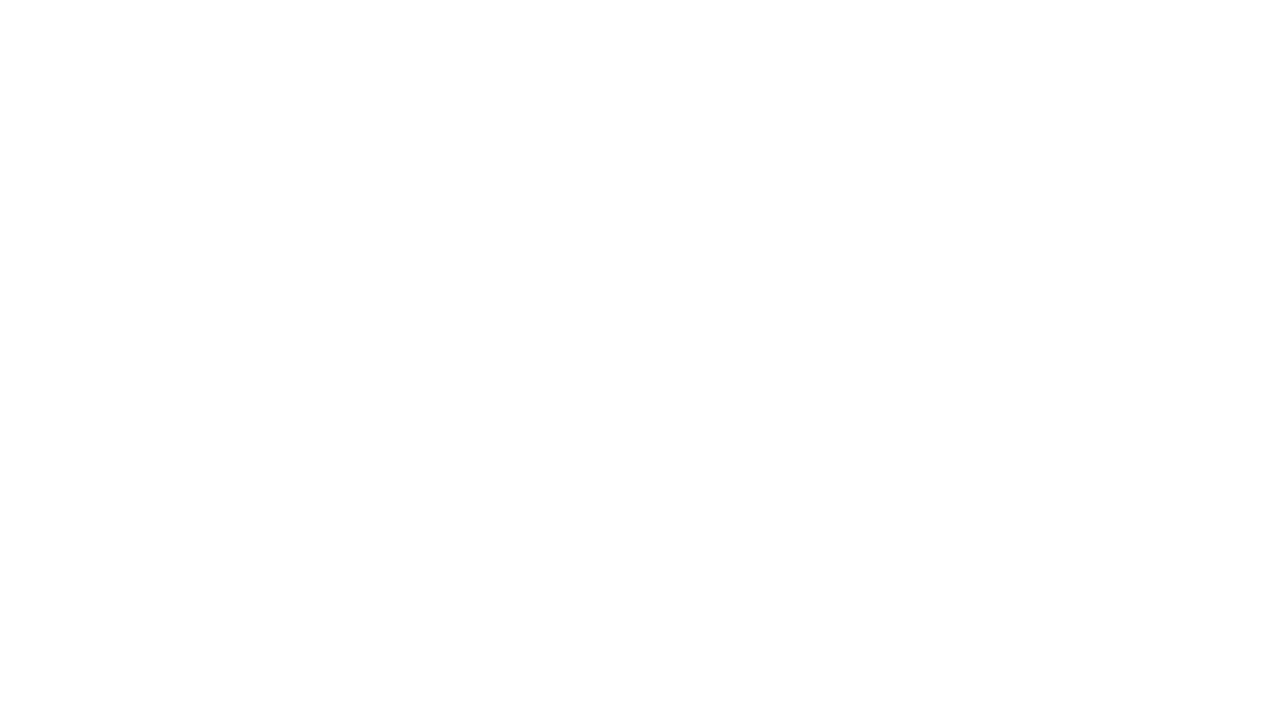

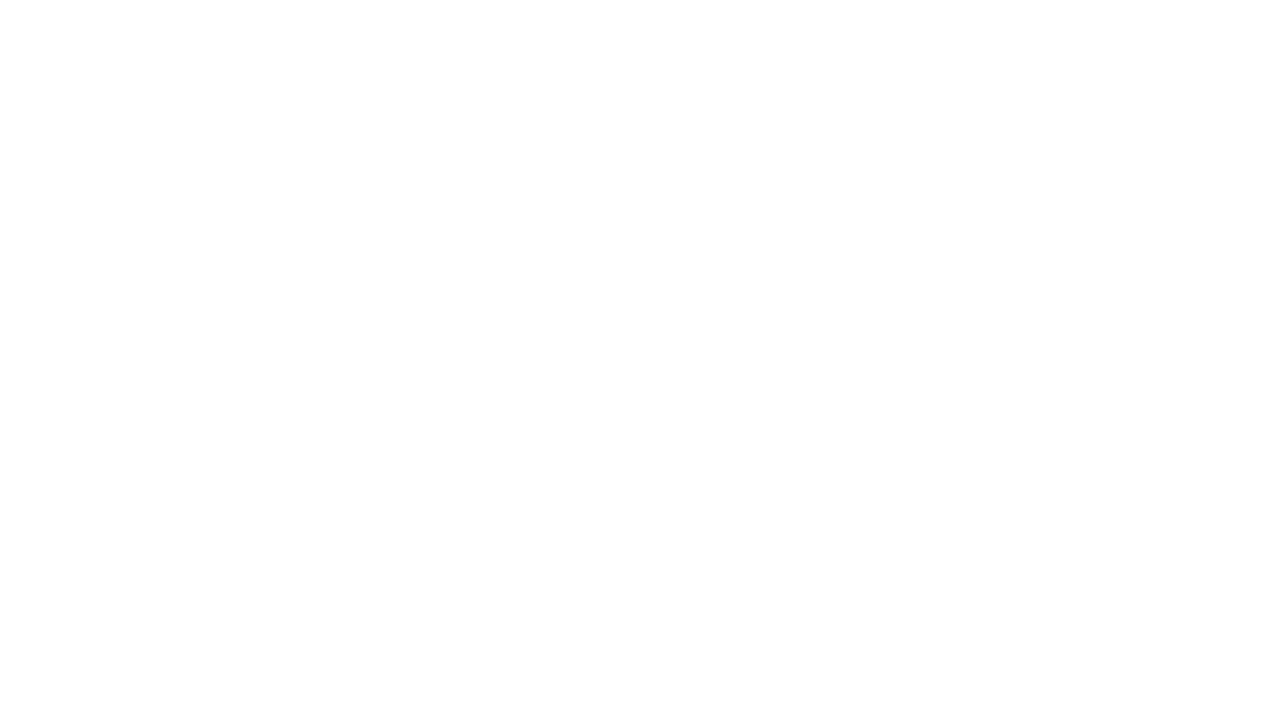